Tests navigation on VNK EDU website by handling a random promotional popup if displayed, then clicking on the course list button and verifying the page title

Starting URL: https://vnk.edu.vn/

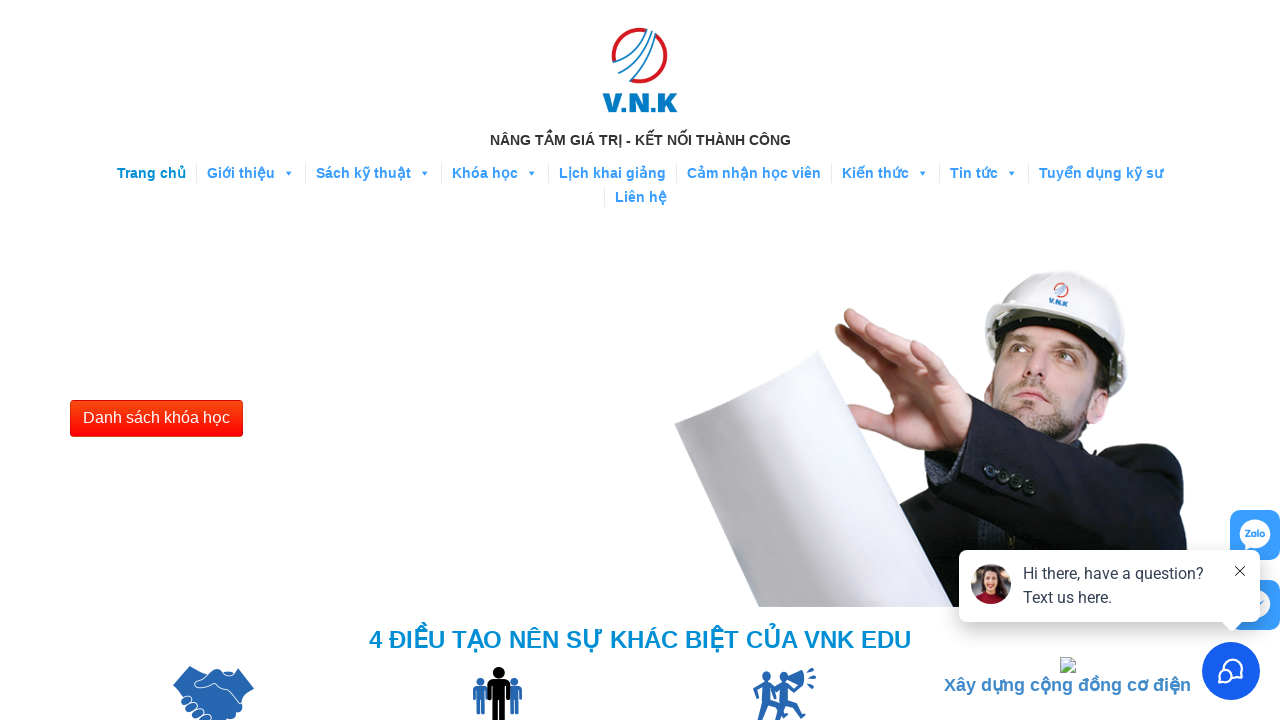

Waited for page to load (5 seconds)
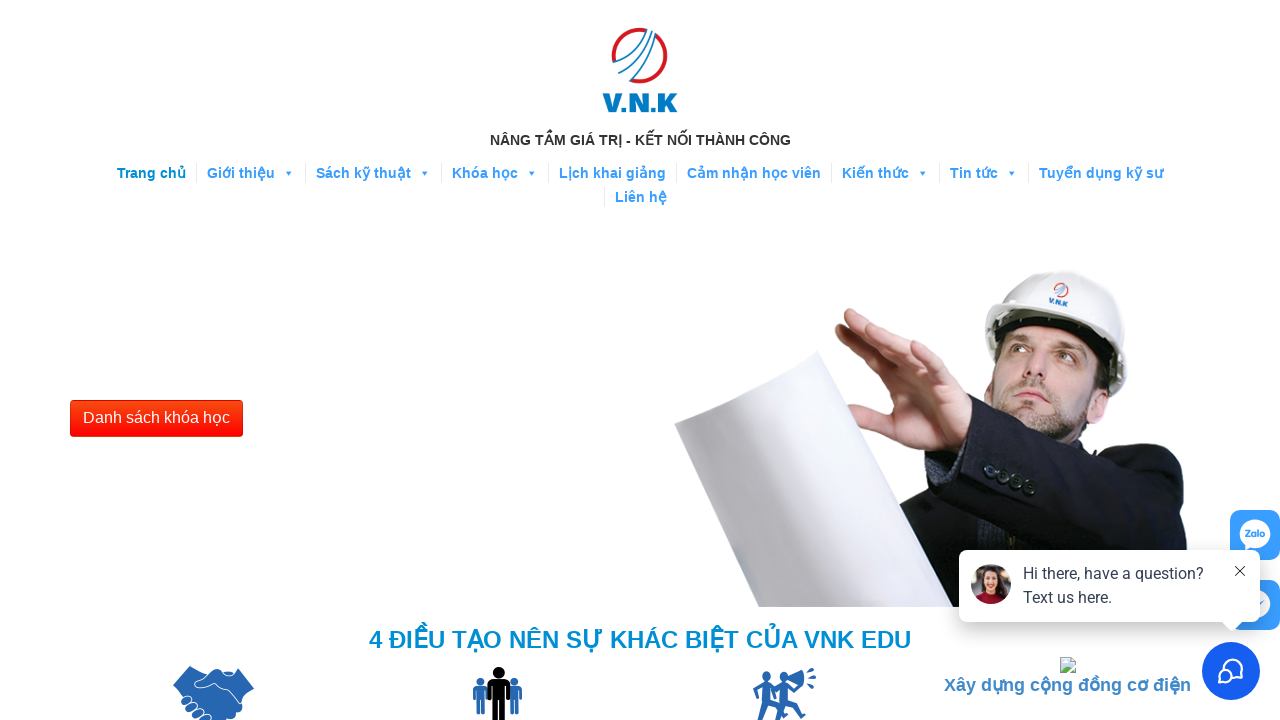

Located promotional popup element
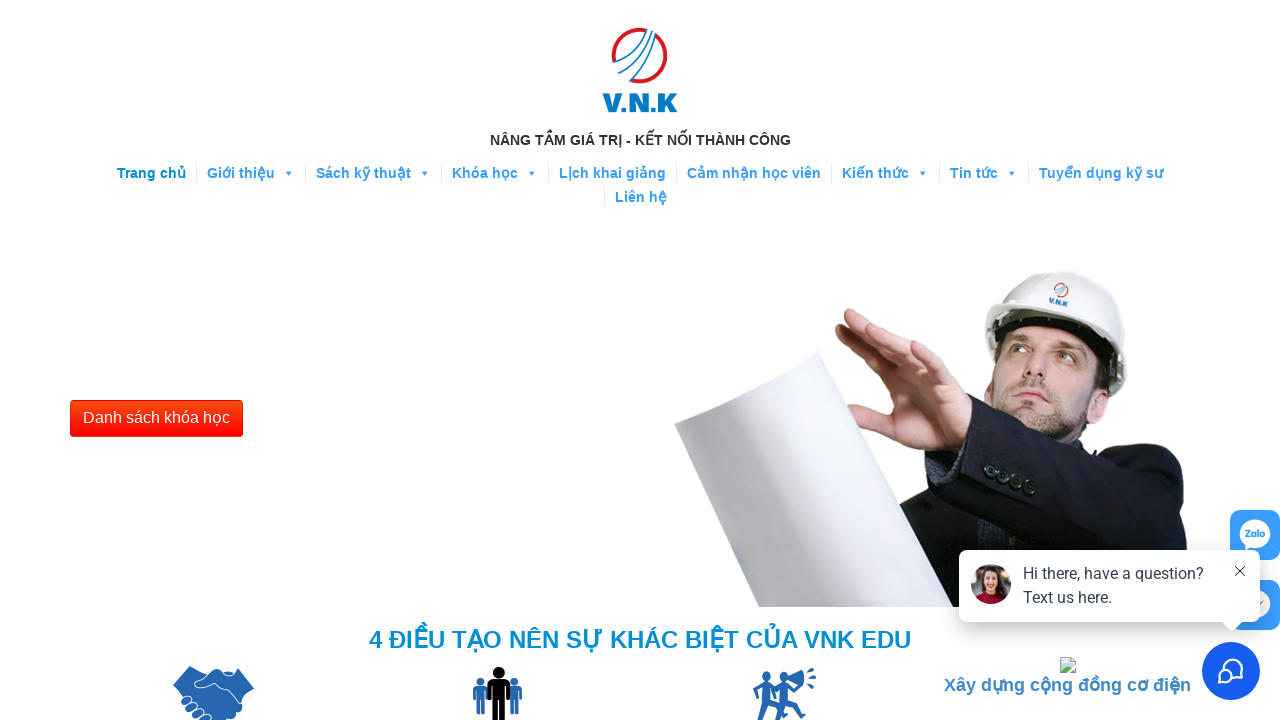

No promotional popup displayed
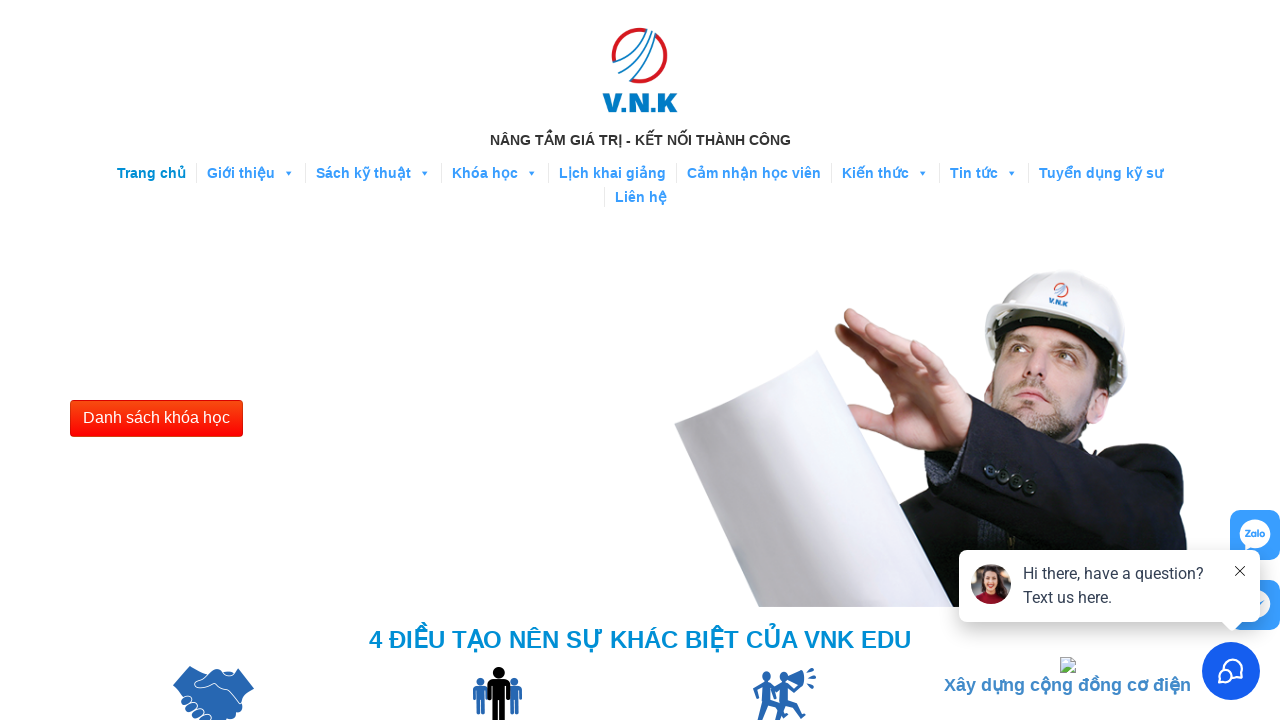

Clicked on course list button at (156, 419) on xpath=//button[text()='Danh sách khóa học']
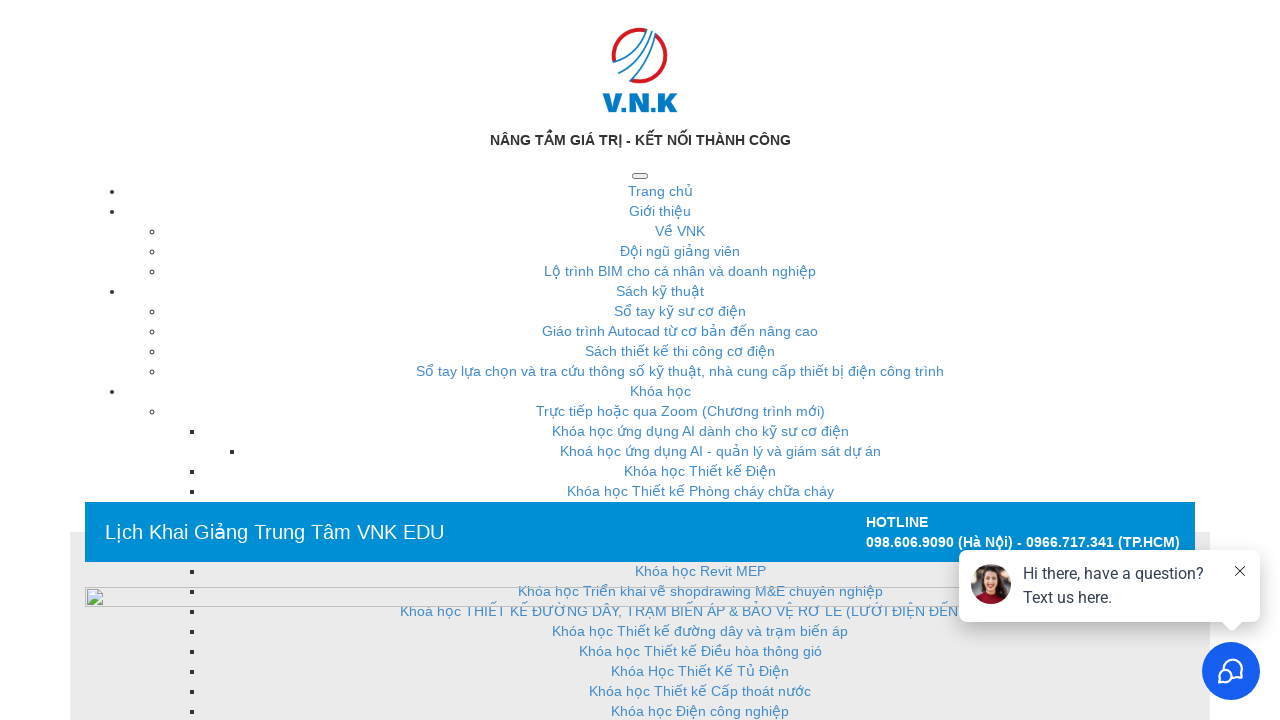

Waited for page navigation (3 seconds)
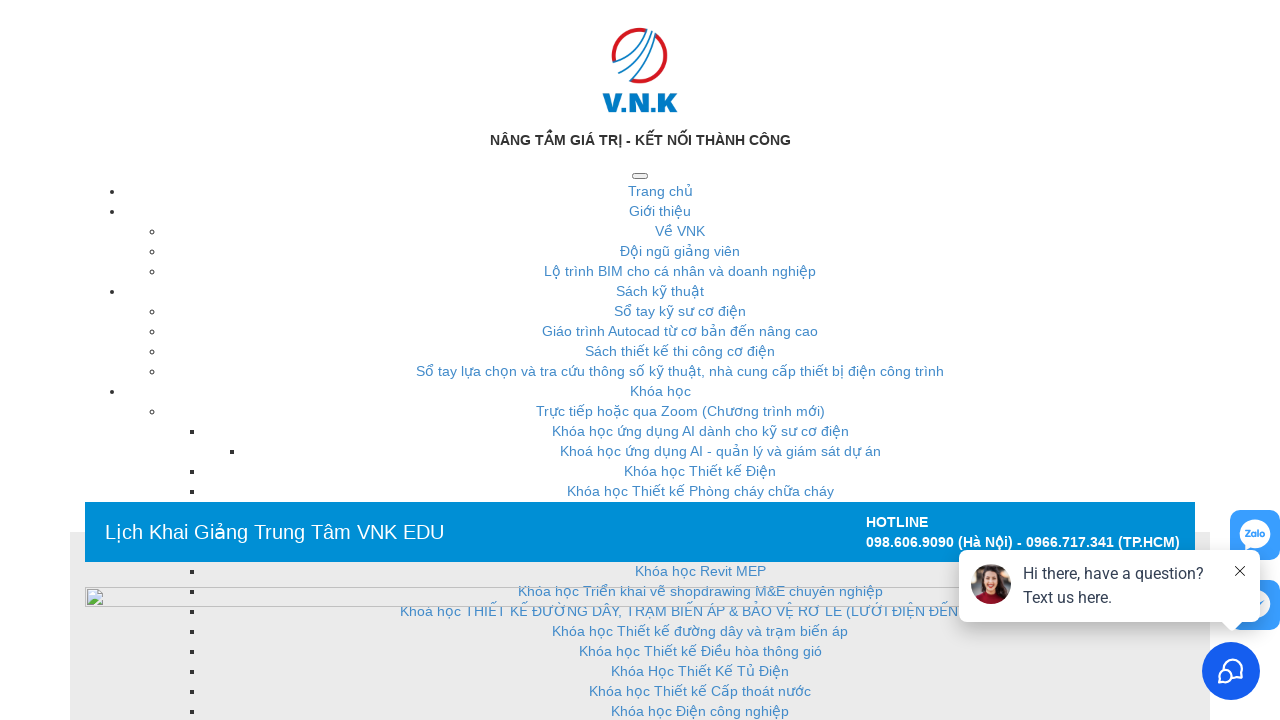

Verified page title matches expected value: 'Lịch khai giảng các khóa học tại VNK EDU | VNK EDU'
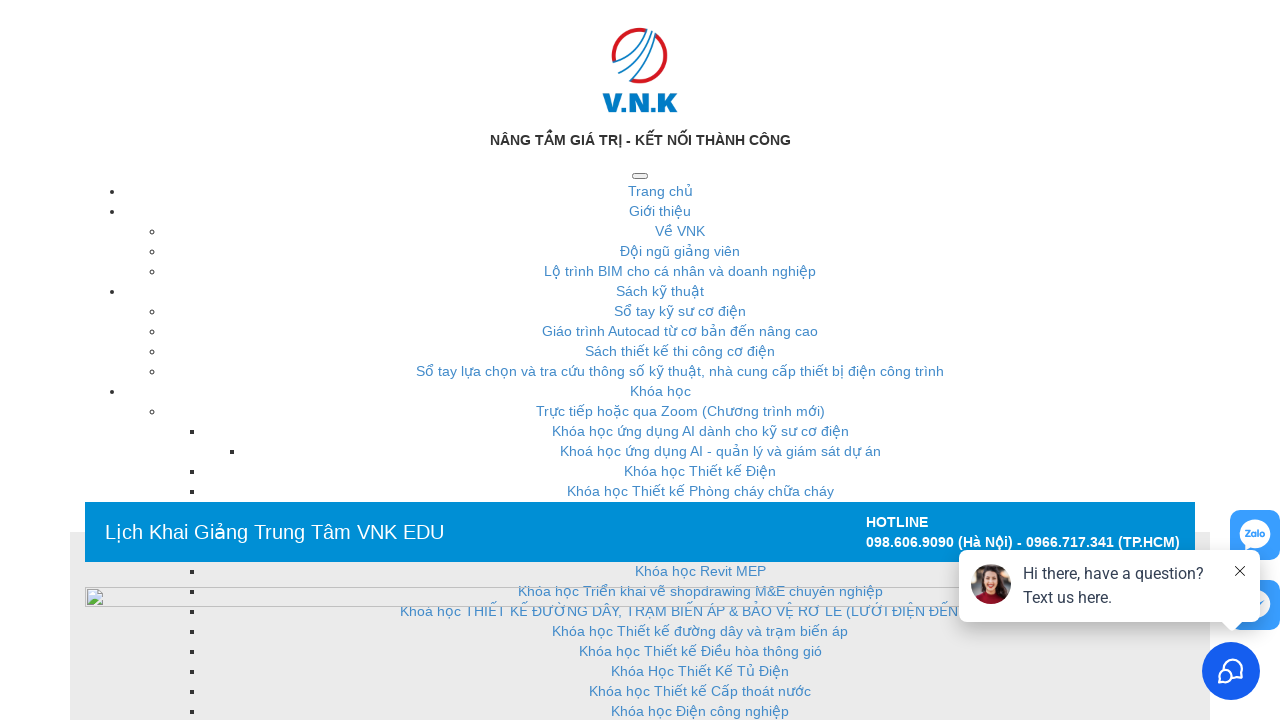

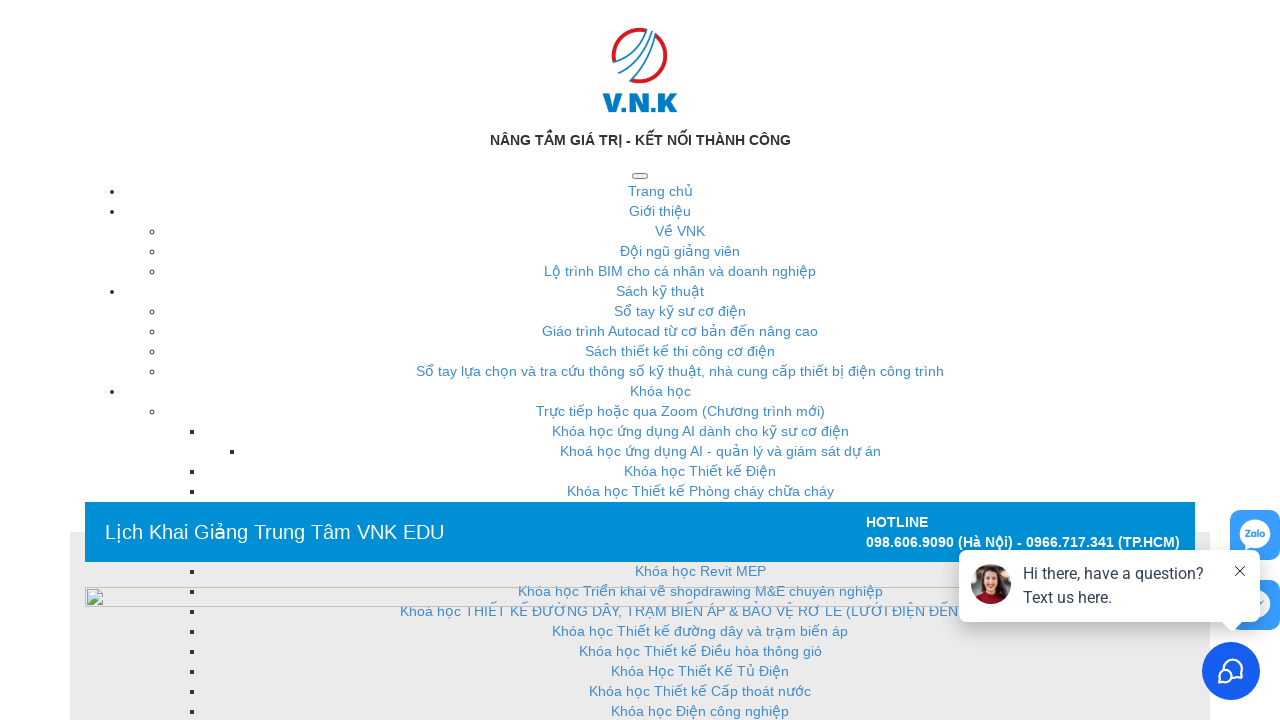